Tests file download functionality by navigating to a download page, clicking the first download link, and verifying that a file is downloaded successfully.

Starting URL: https://the-internet.herokuapp.com/download

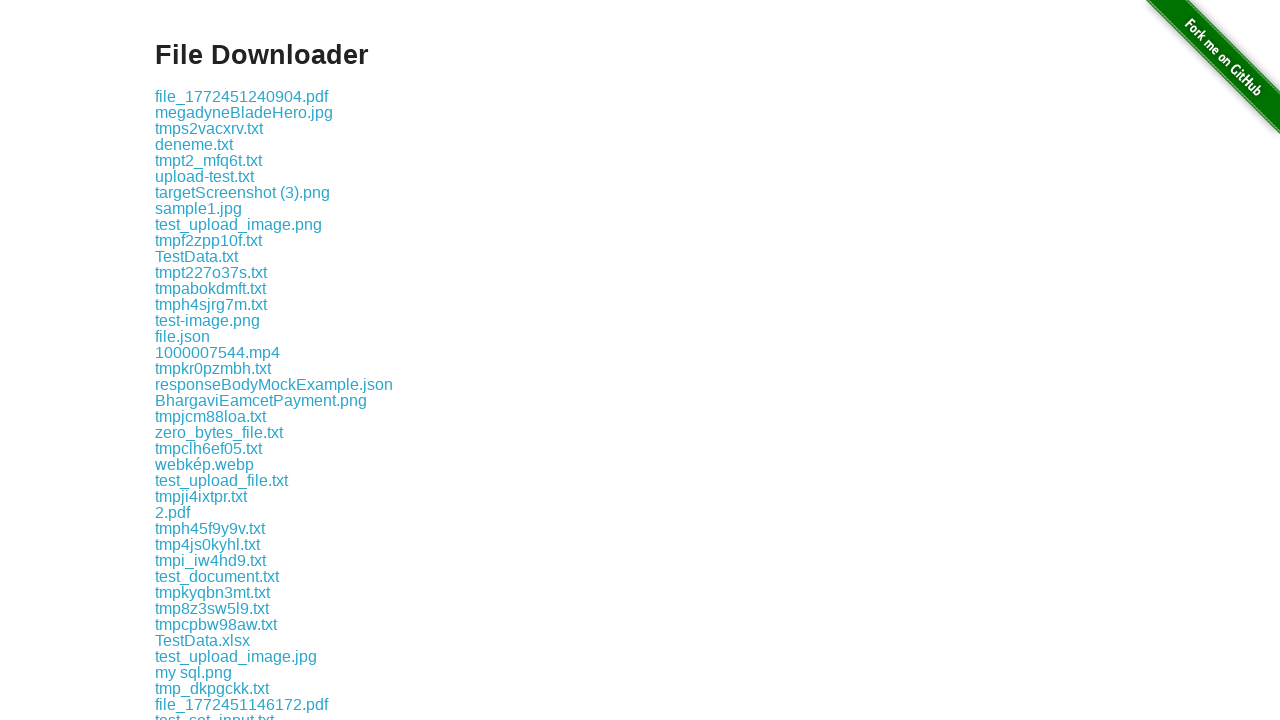

Waited for download links to load on the page
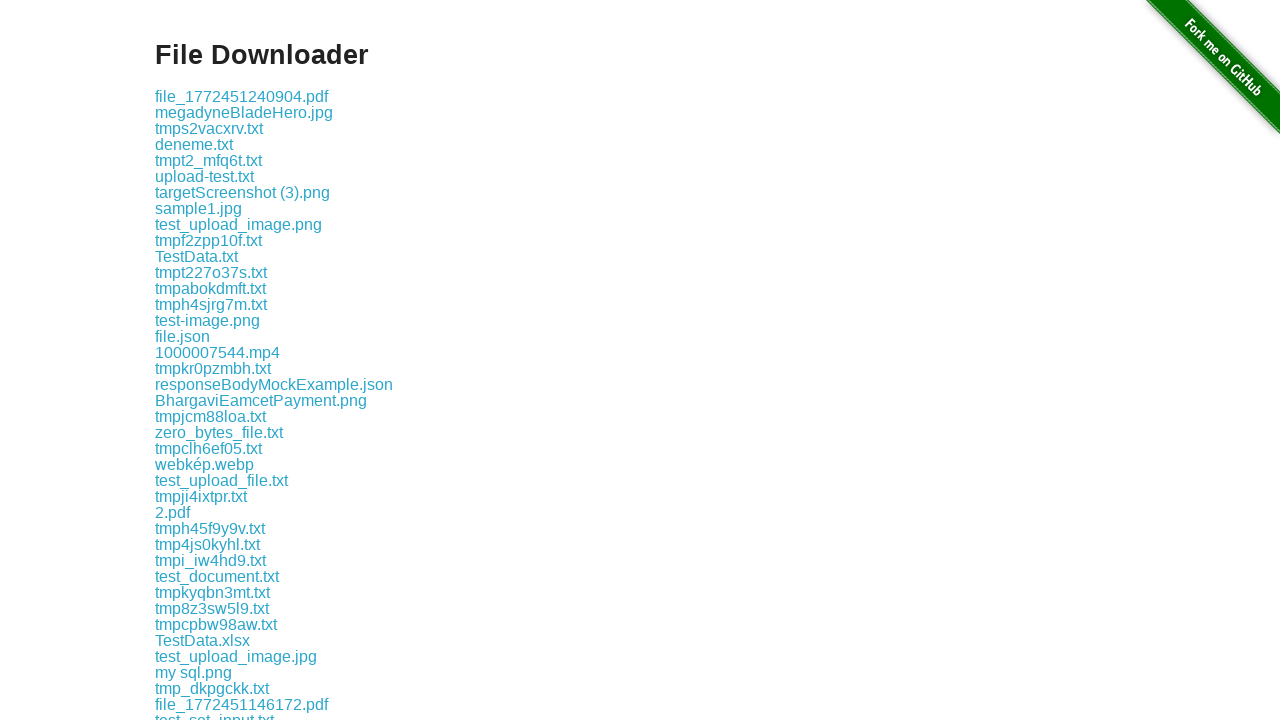

Clicked the first download link and file download started at (242, 96) on .example a
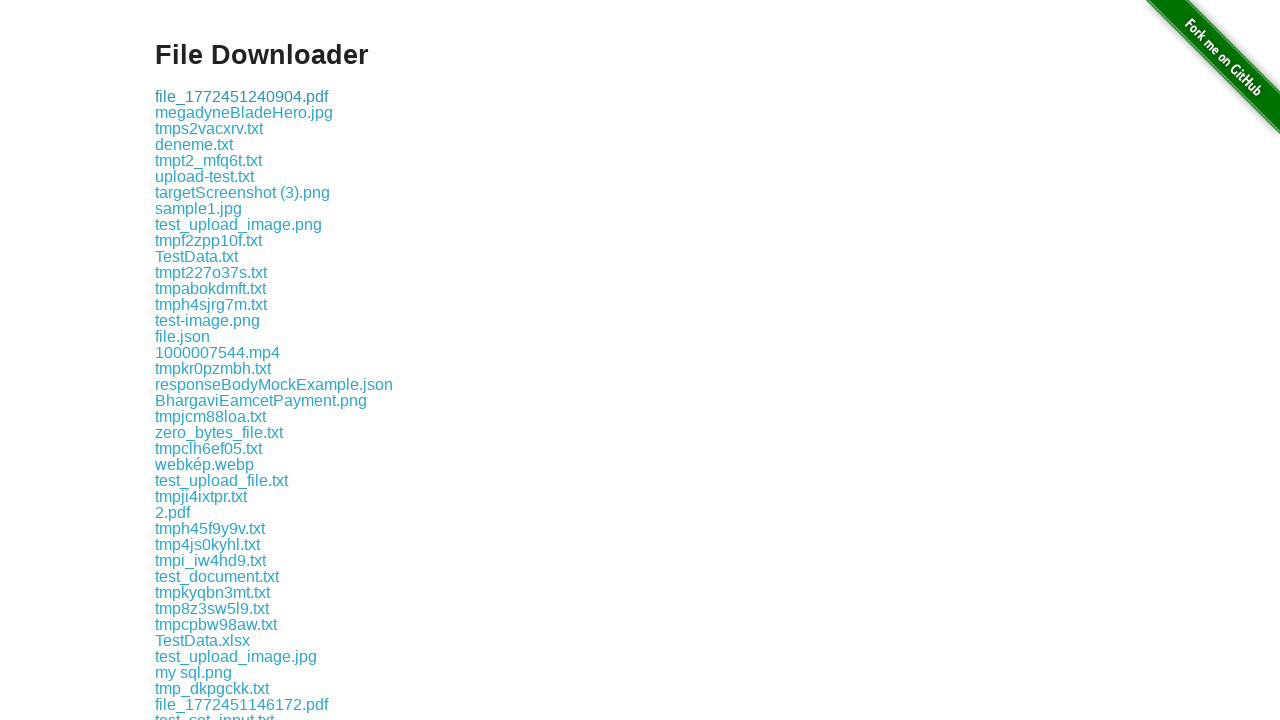

Download completed and file object captured
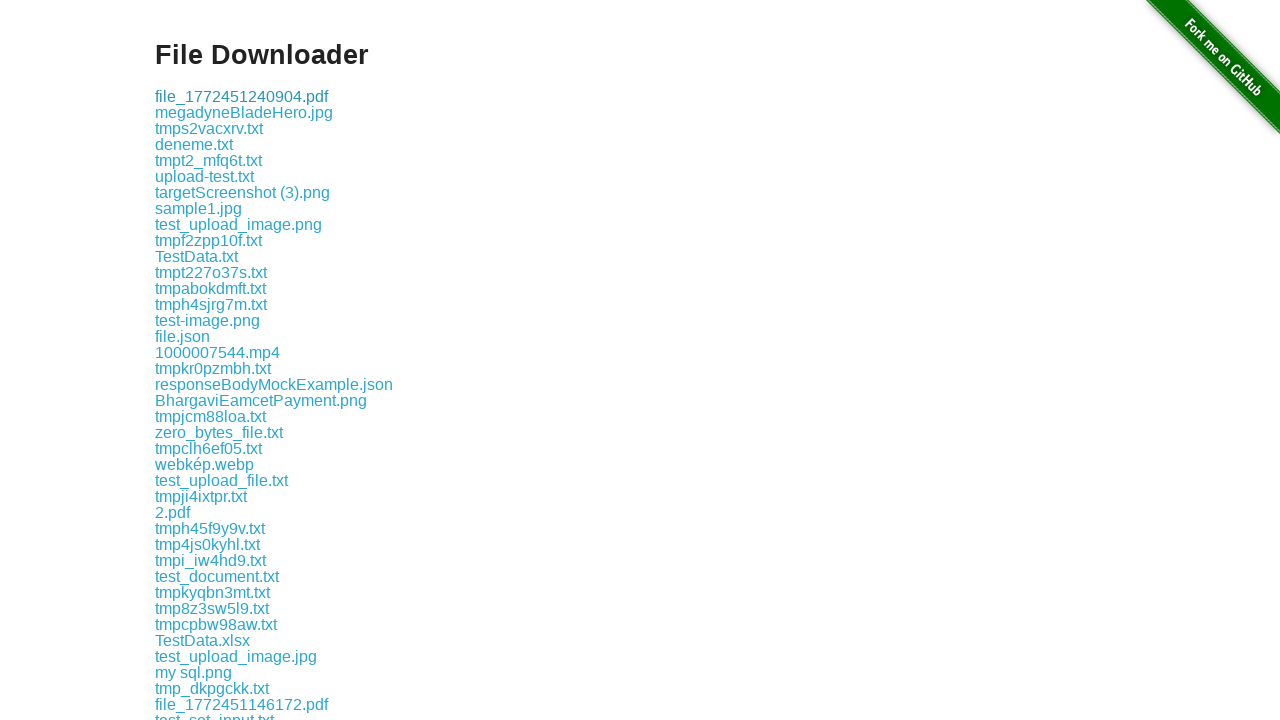

Verified that downloaded file exists and has a valid path
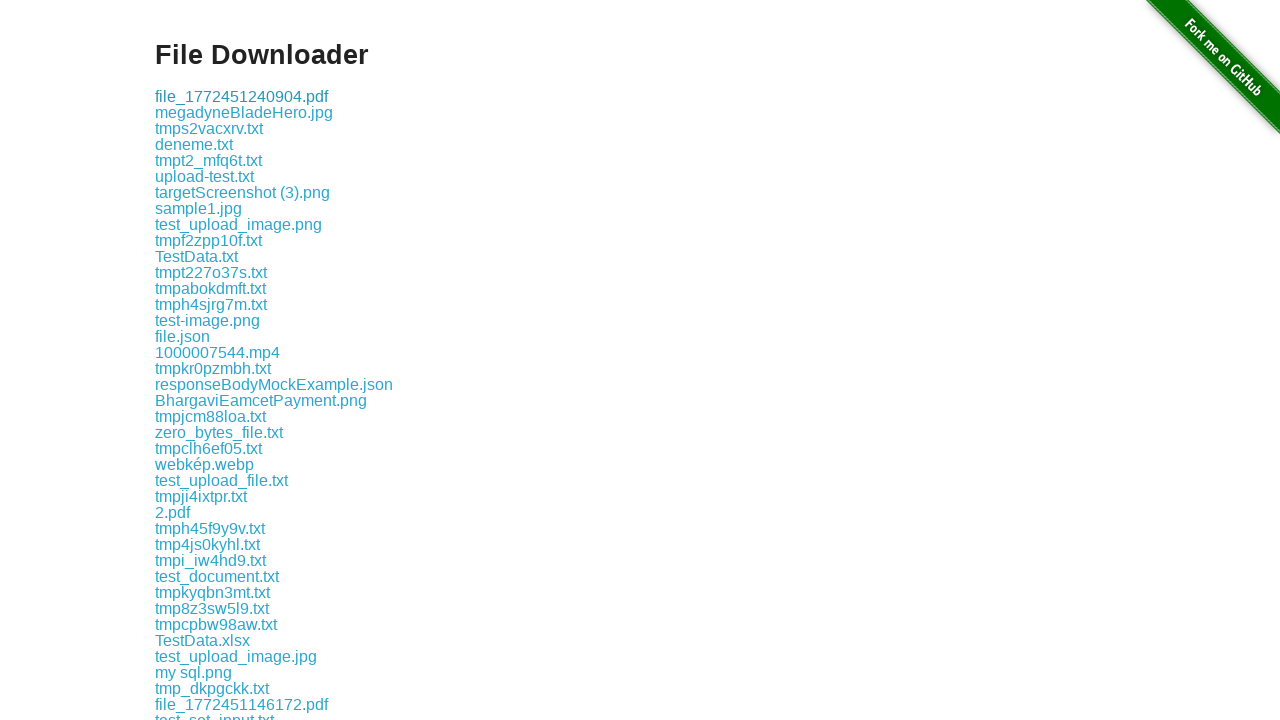

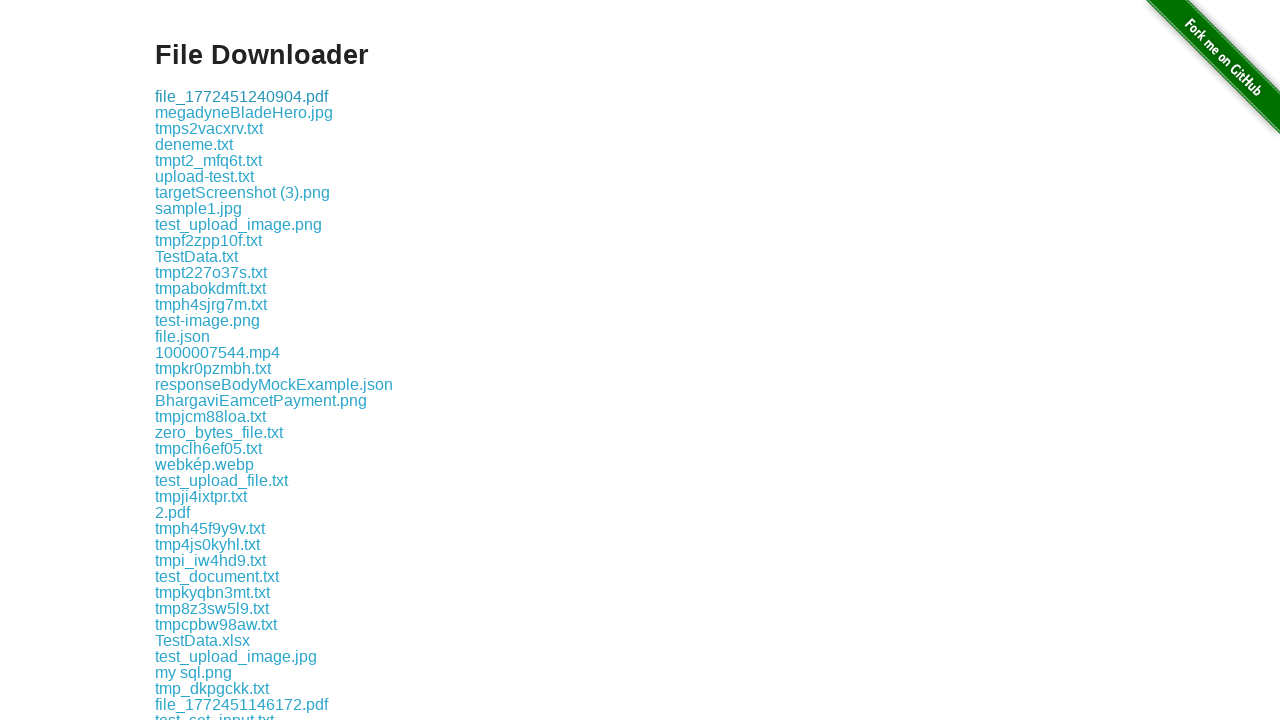